Tests checkbox presence and clicks the first checkbox if it exists and is not already selected

Starting URL: https://the-internet.herokuapp.com/checkboxes

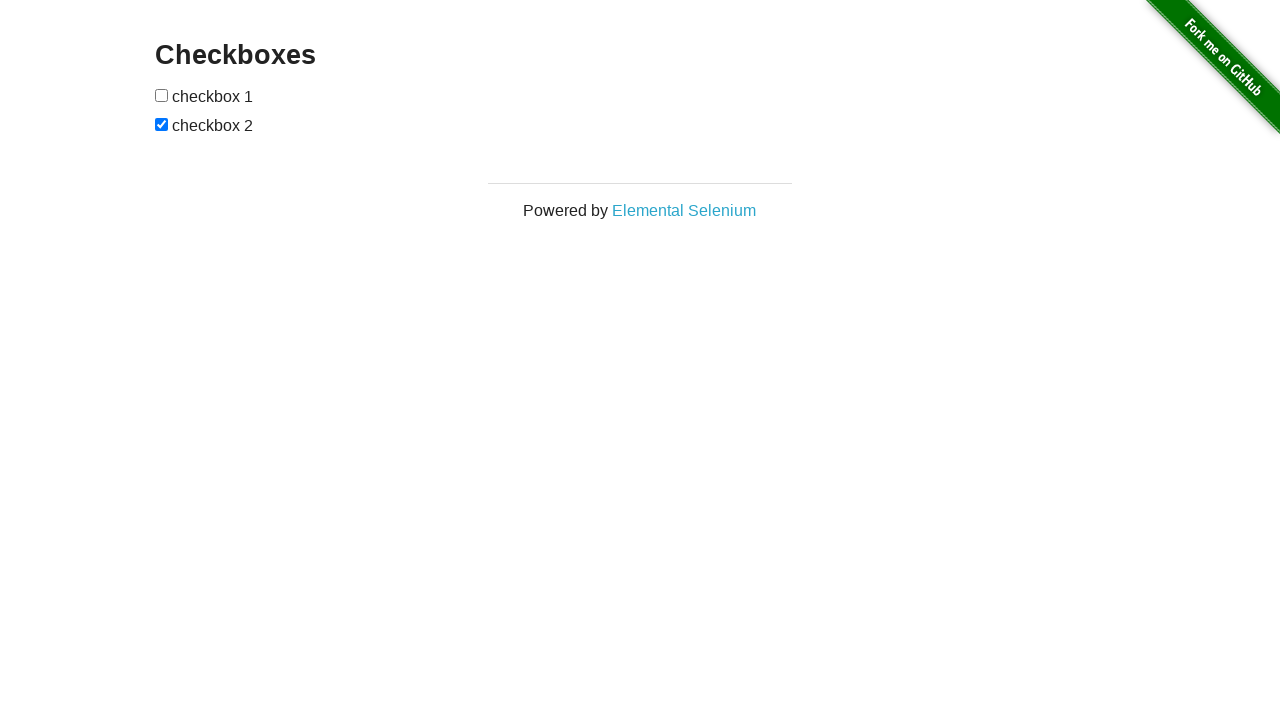

Located the first checkbox element
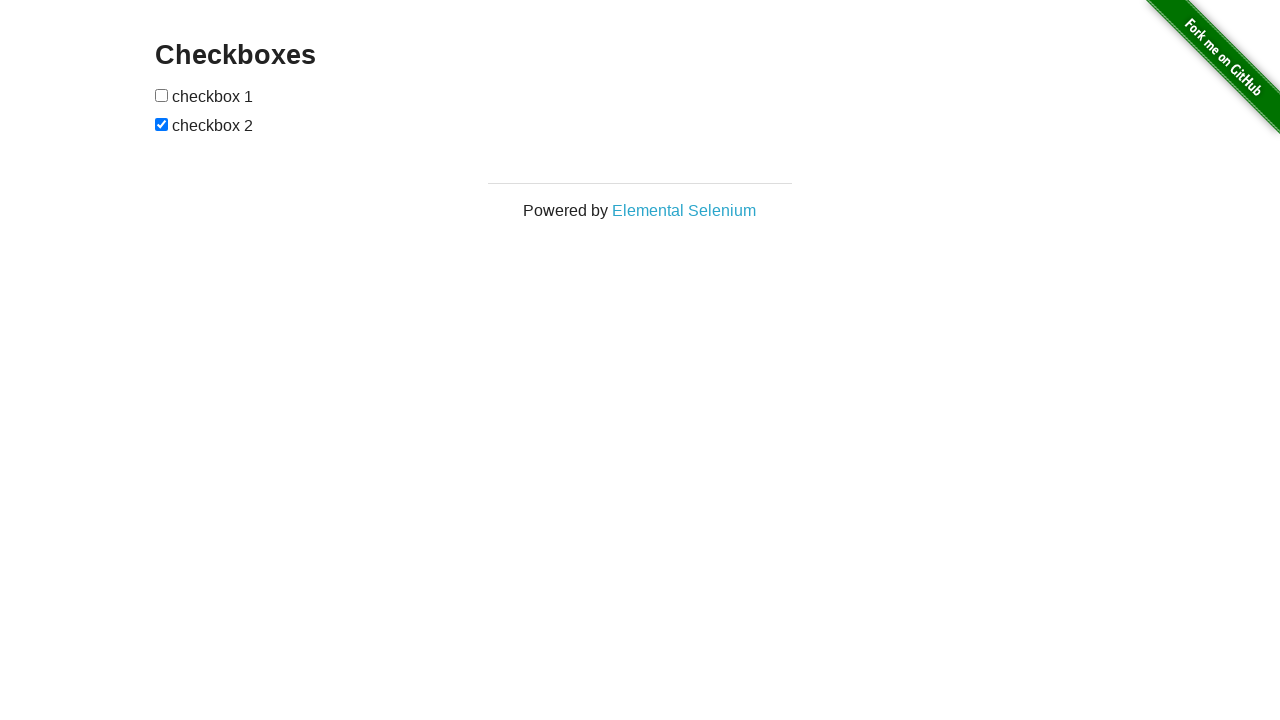

Verified that the first checkbox exists
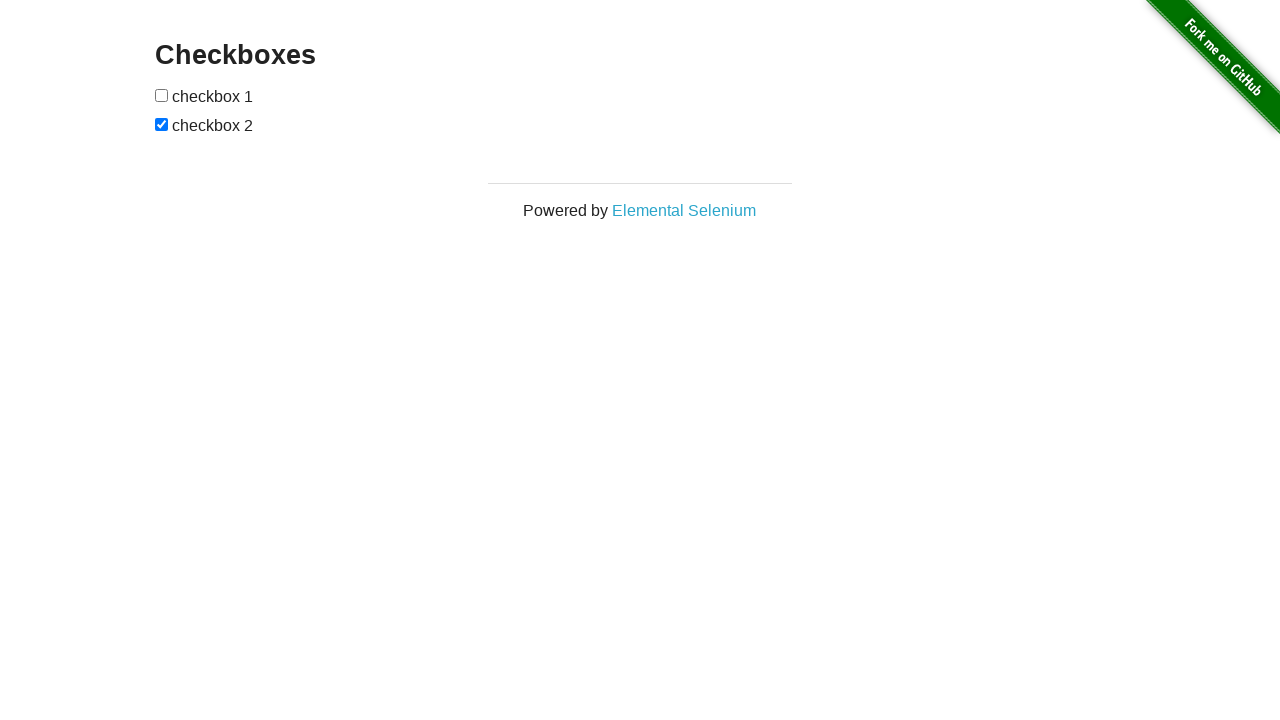

Confirmed that the first checkbox is not selected
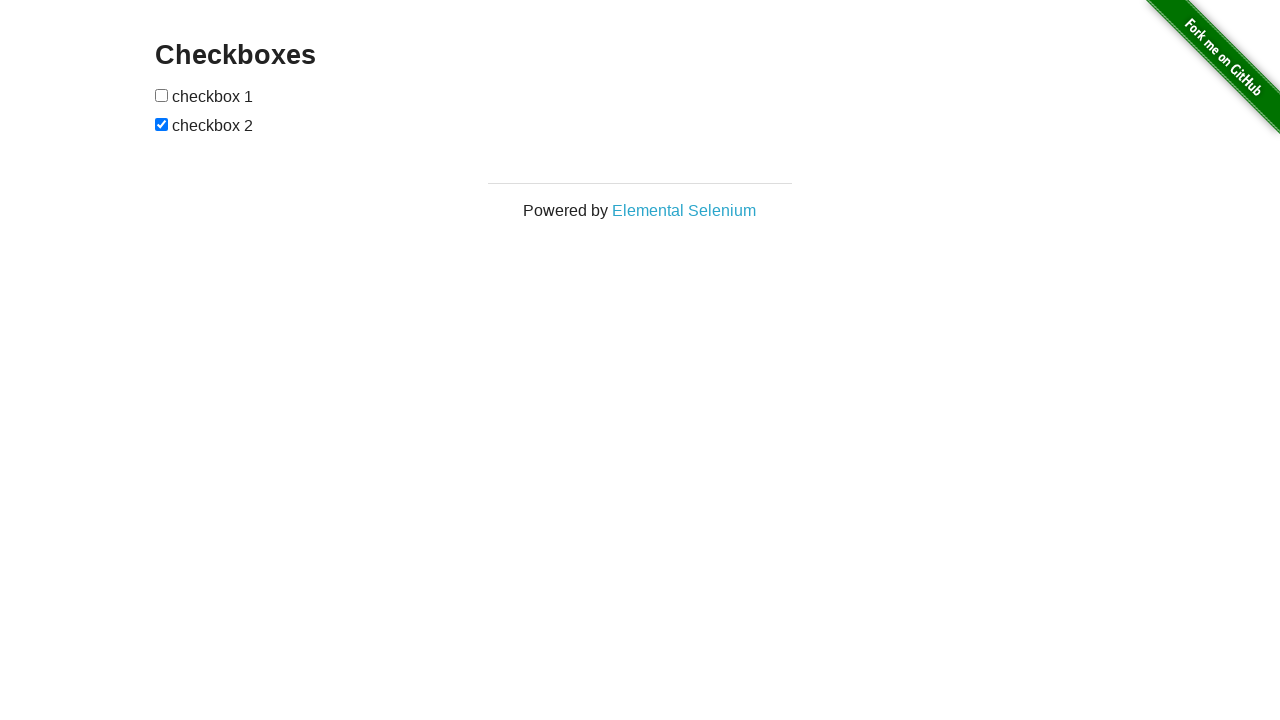

Clicked the first checkbox to select it at (162, 95) on xpath=//*[@id="checkboxes"]/input[1]
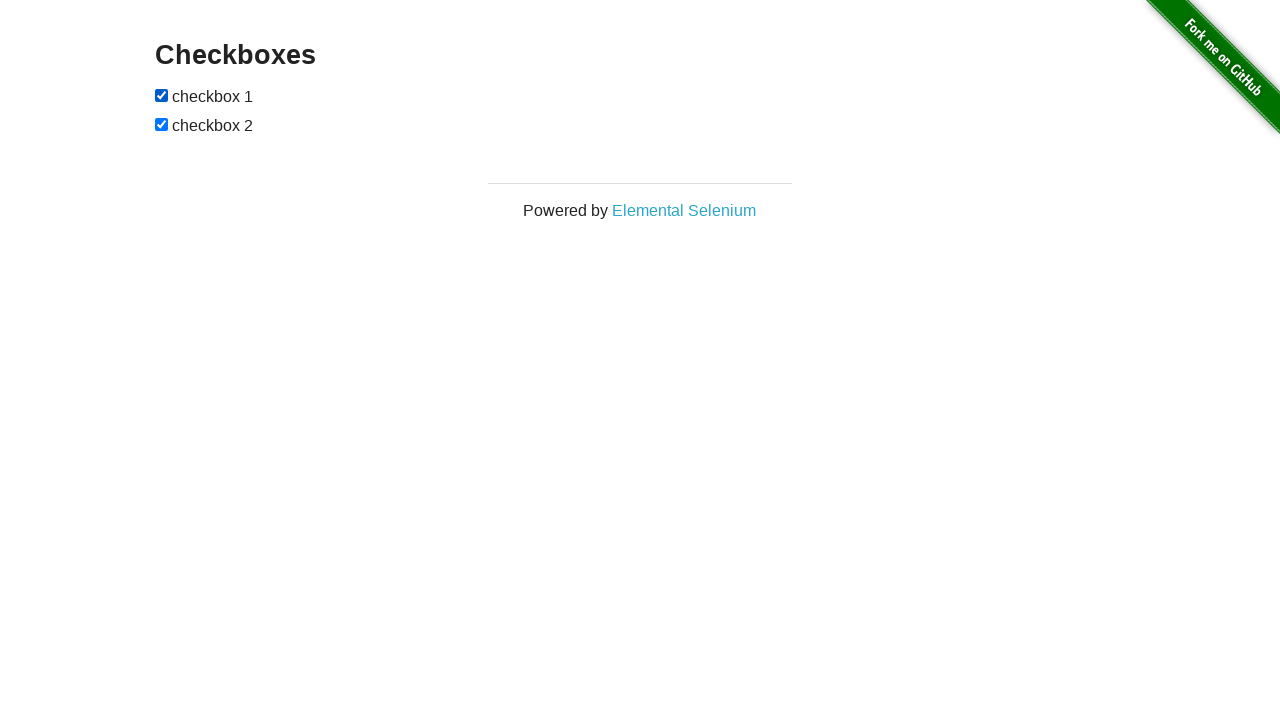

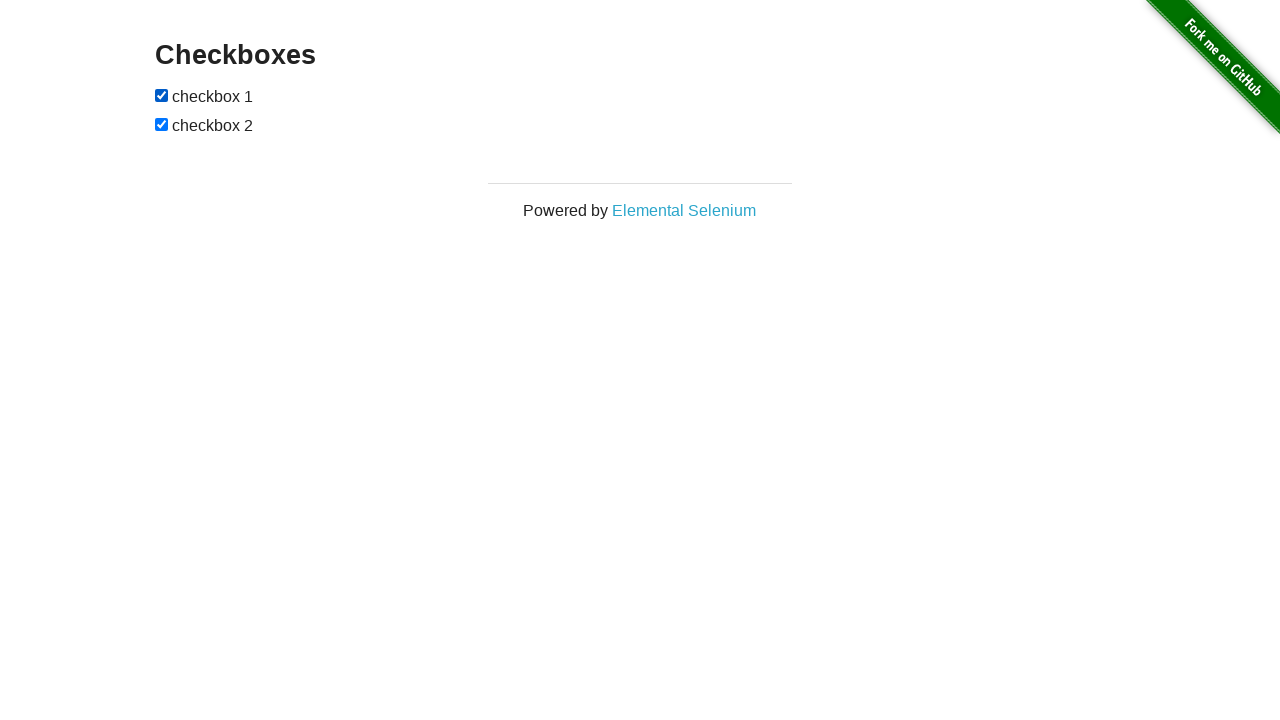